Fills multiple input fields on a Selenium playground page using different selector strategies (name, class, CSS selector)

Starting URL: http://seleniumplayground.vectordesign.gr/

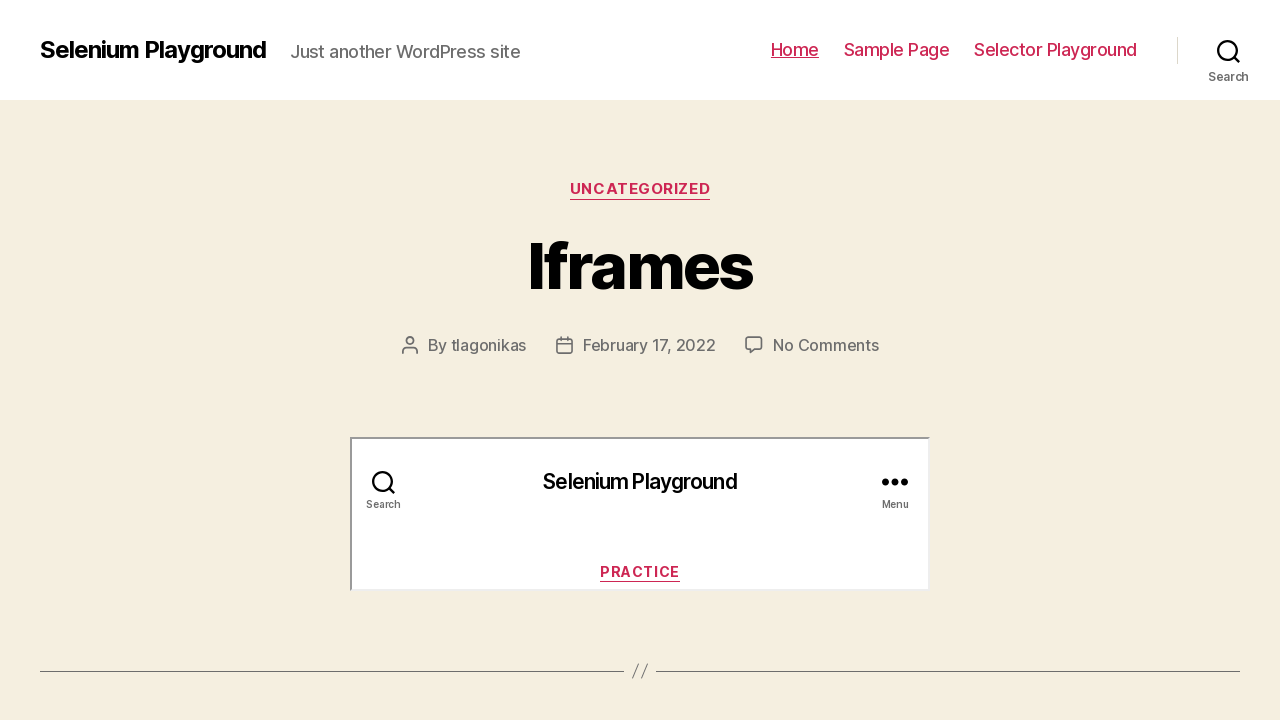

Filled input field by name attribute with 'aaa' on input[name='name-playground-field']
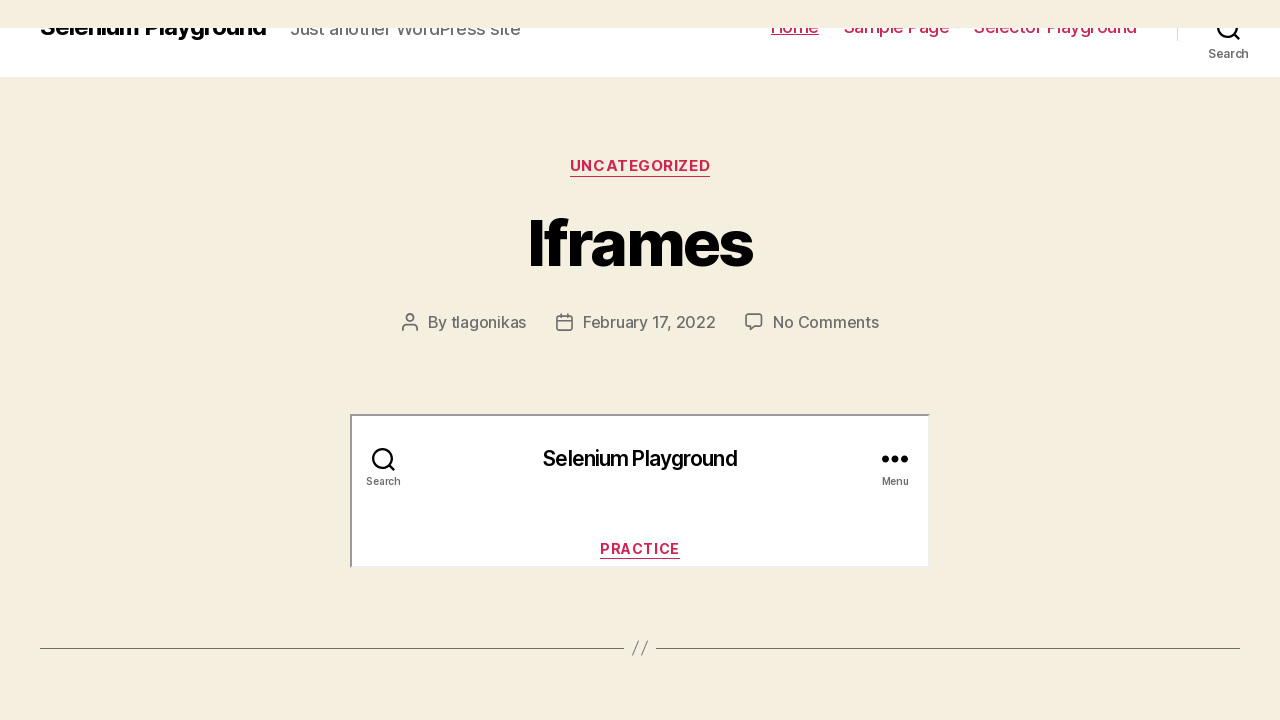

Filled input field by class name with 'aaa' on .class-playground-field
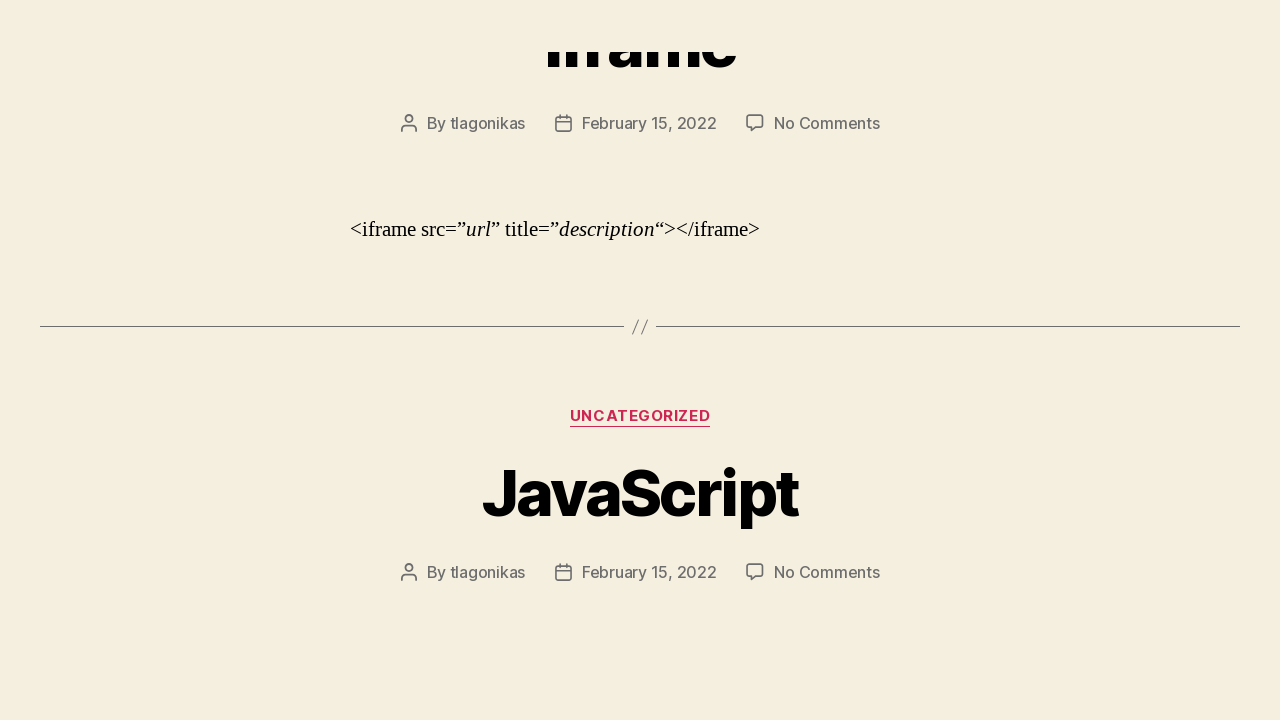

Filled input field by CSS selector with 'aaa' on .css-playground-field
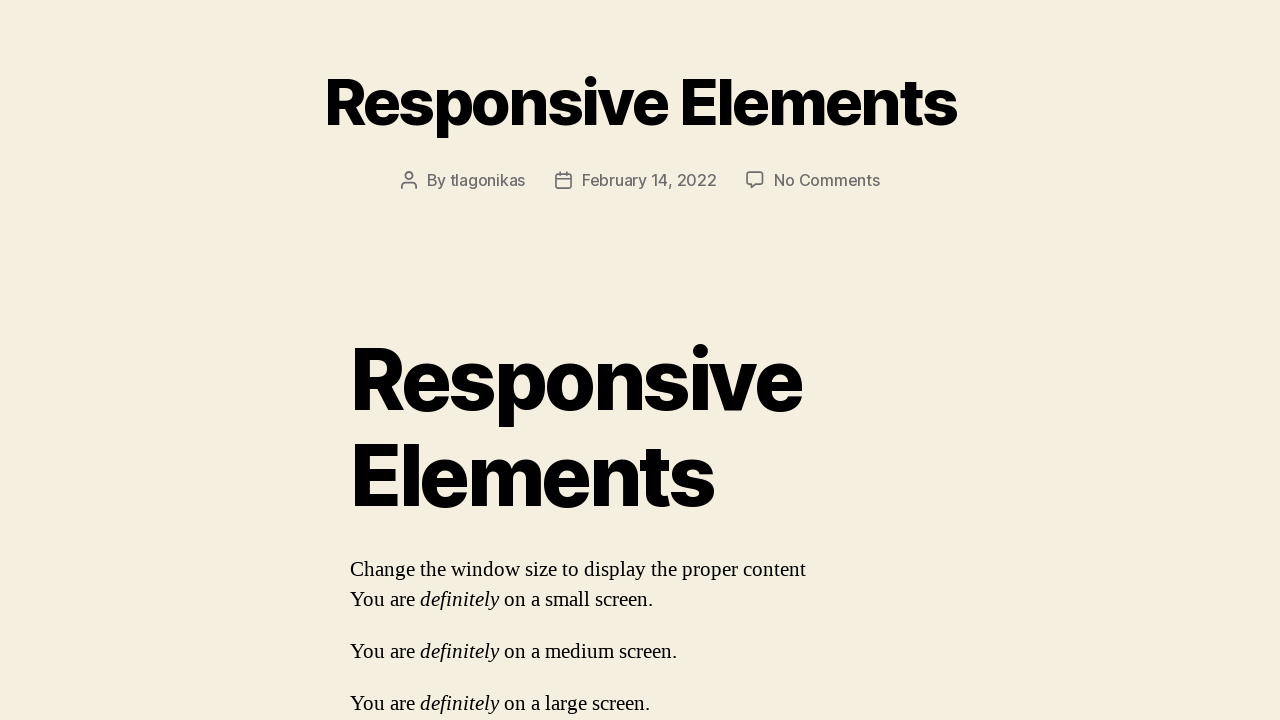

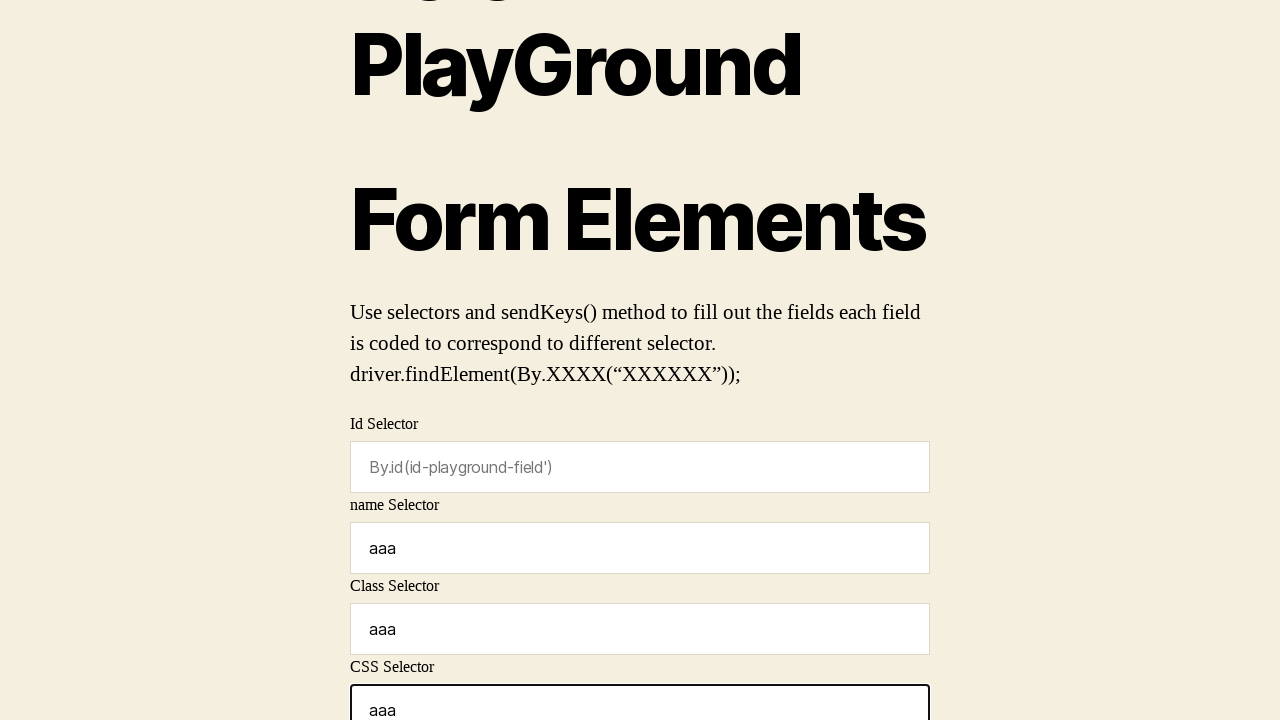